Tests the mortgage calculator by filling in home value, down payment, interest rate, loan term, property tax, PMI, home insurance, and HOA fees, then clicking the calculate button to compute the mortgage payment.

Starting URL: https://www.mortgagecalculator.org/

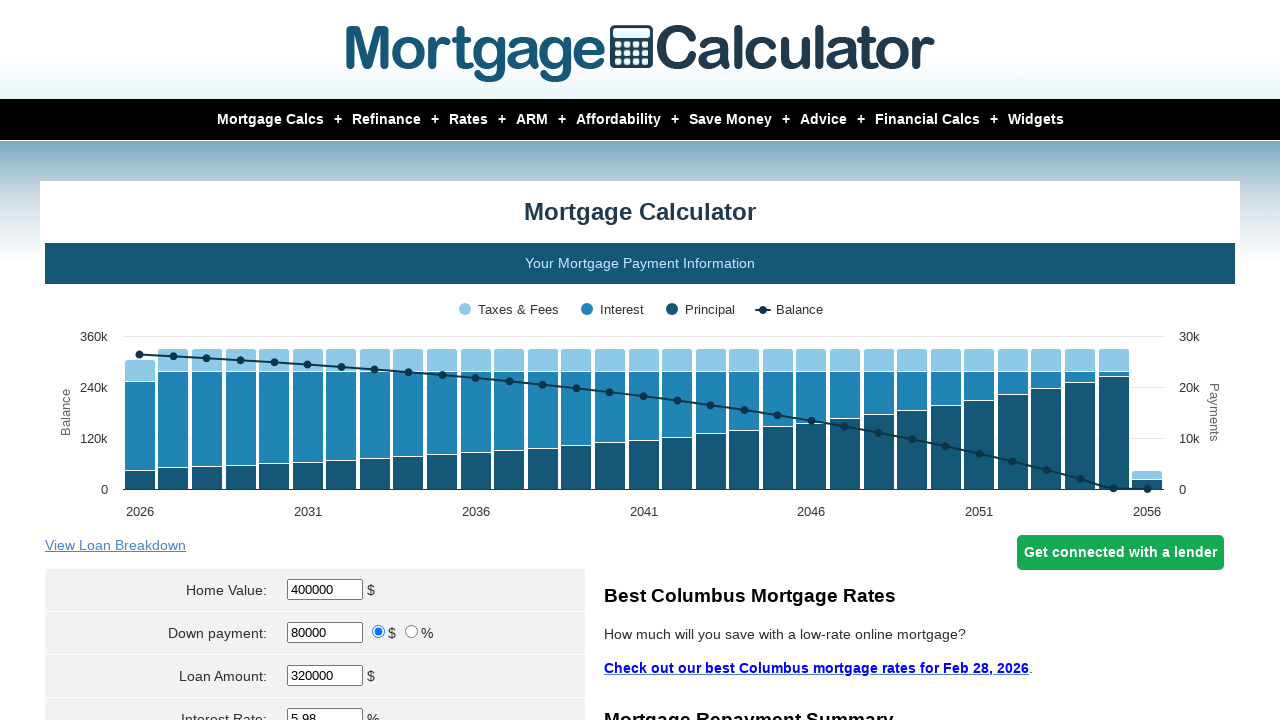

Filled home value field with $500,000 on #homeval
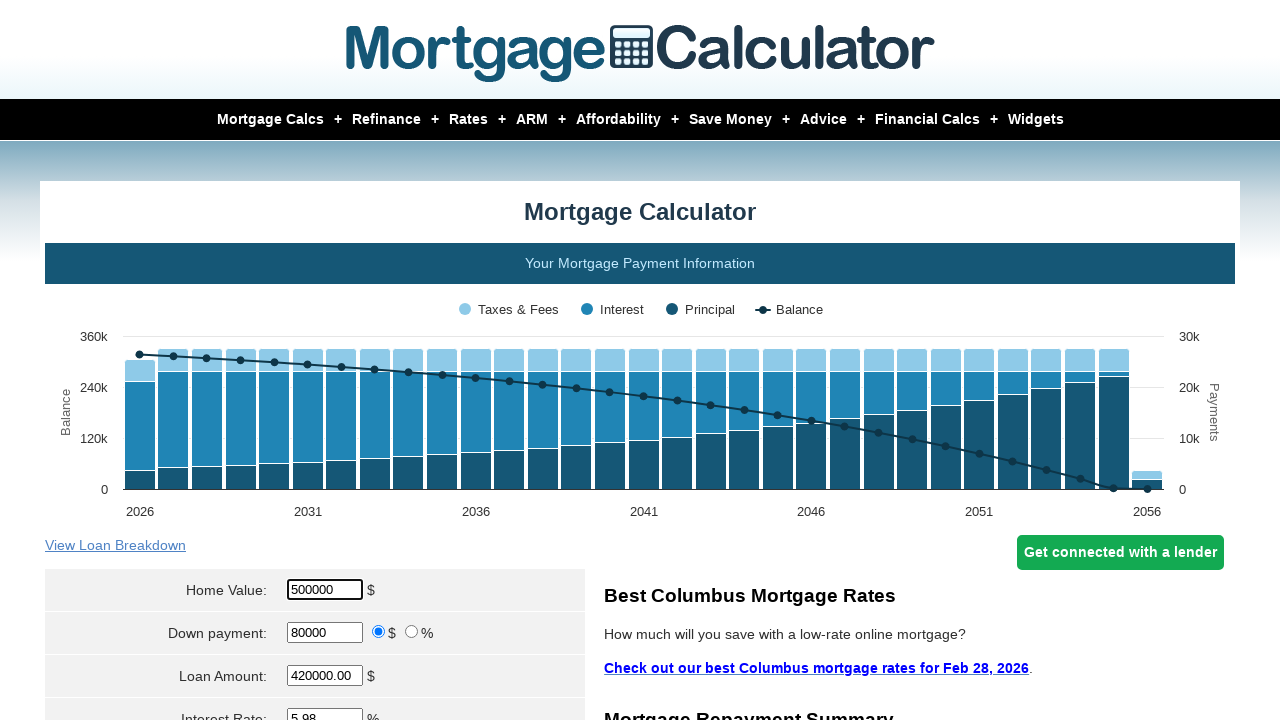

Filled down payment field with $20,000 on #downpayment
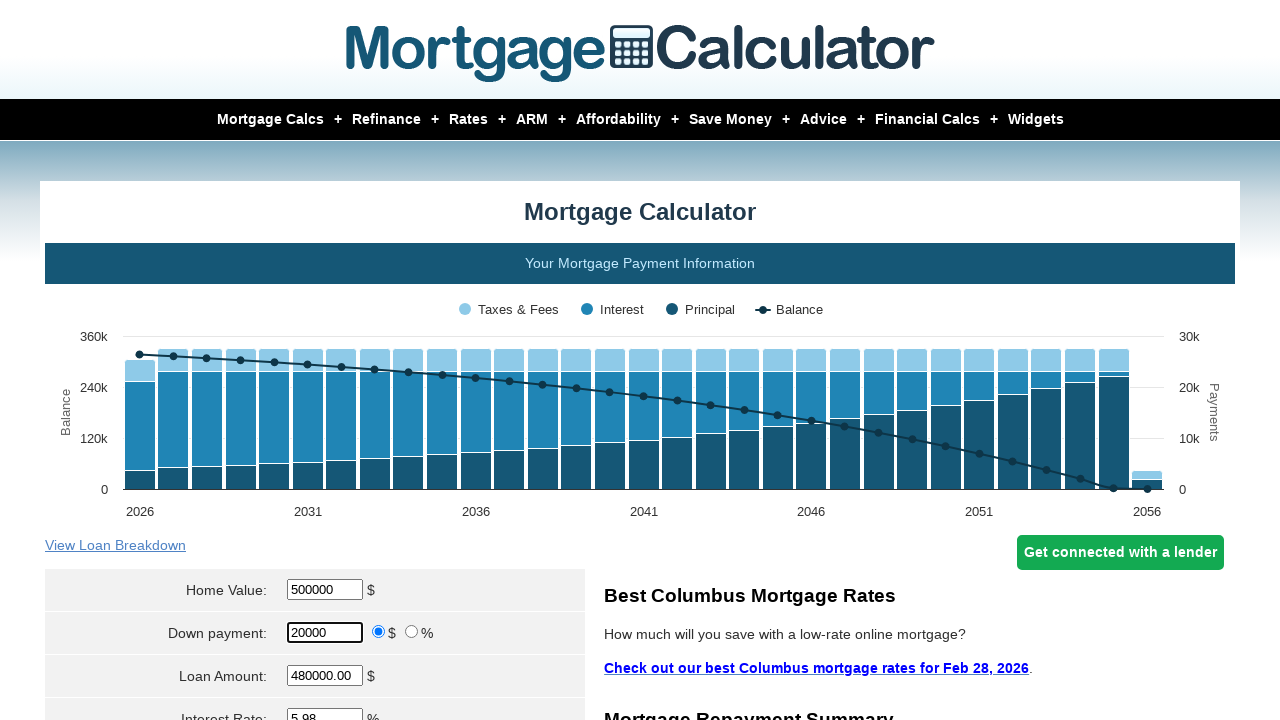

Filled interest rate field with 3.1% on #intrstsrate
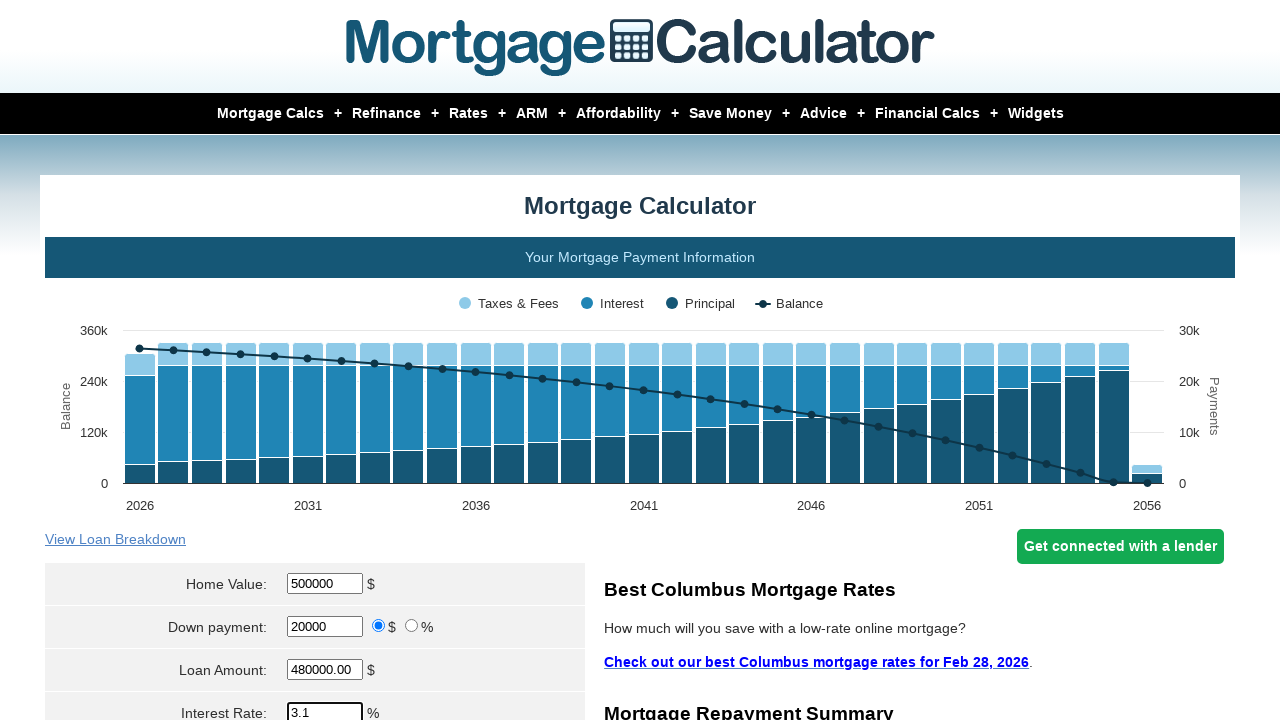

Filled loan term field with 39 years on #loanterm
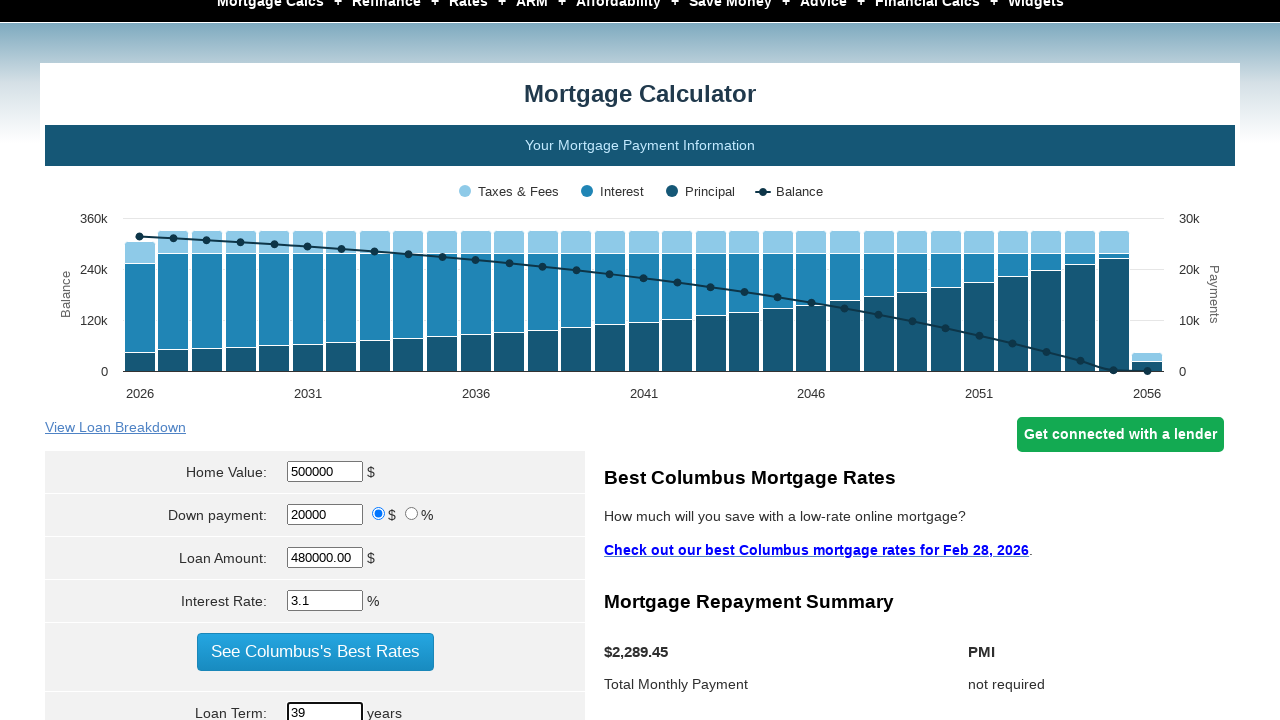

Filled property tax field with $5,700 on #pptytax
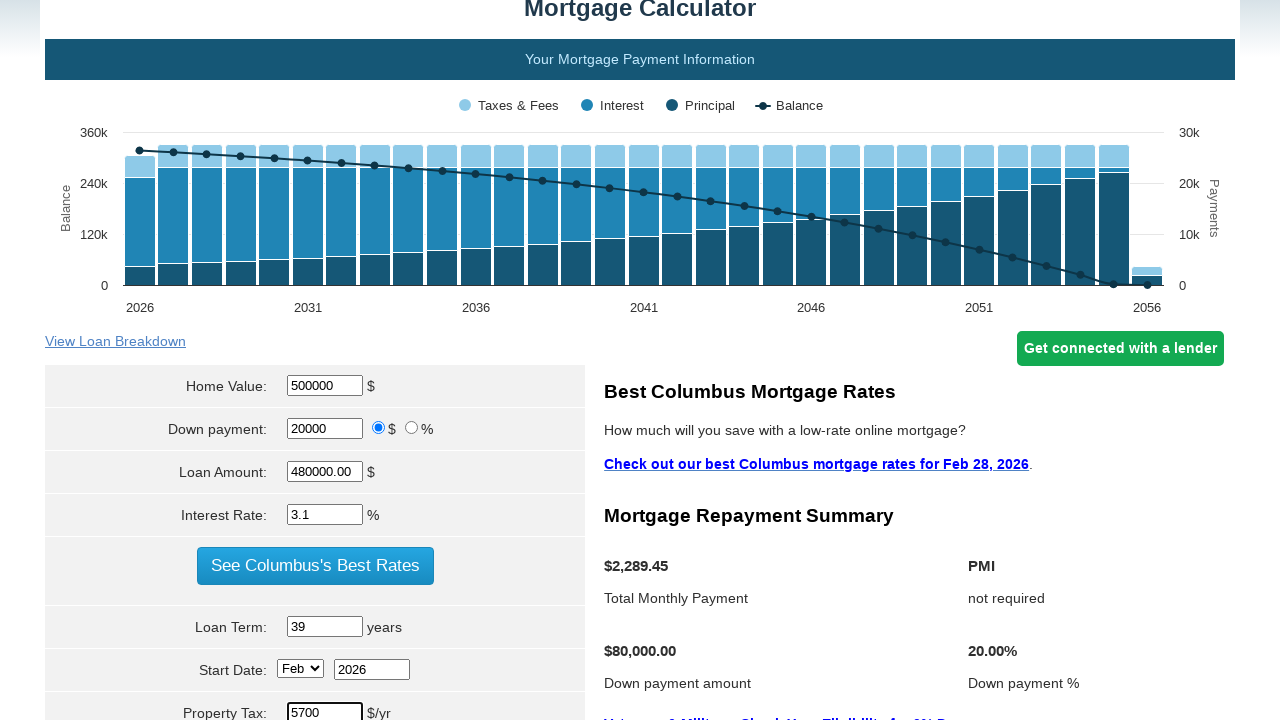

Filled PMI percentage field with 0.2% on #pmi
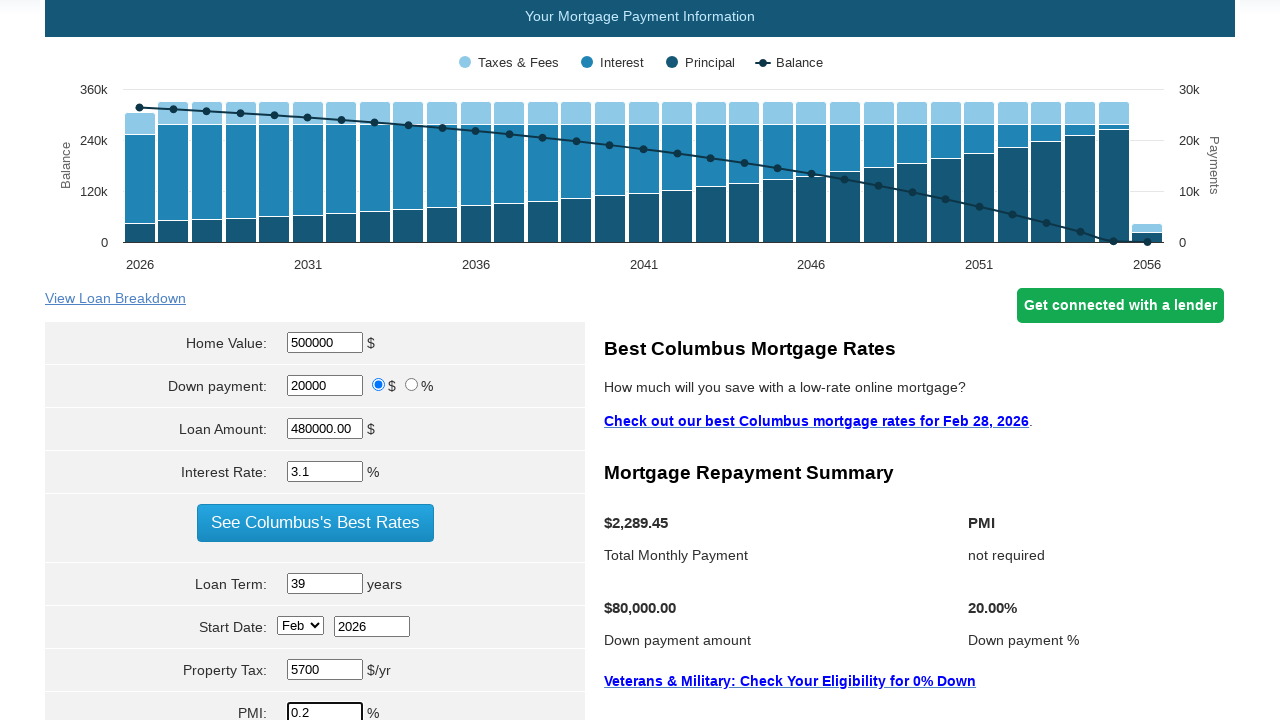

Filled home insurance field with $1,999 on #hoi
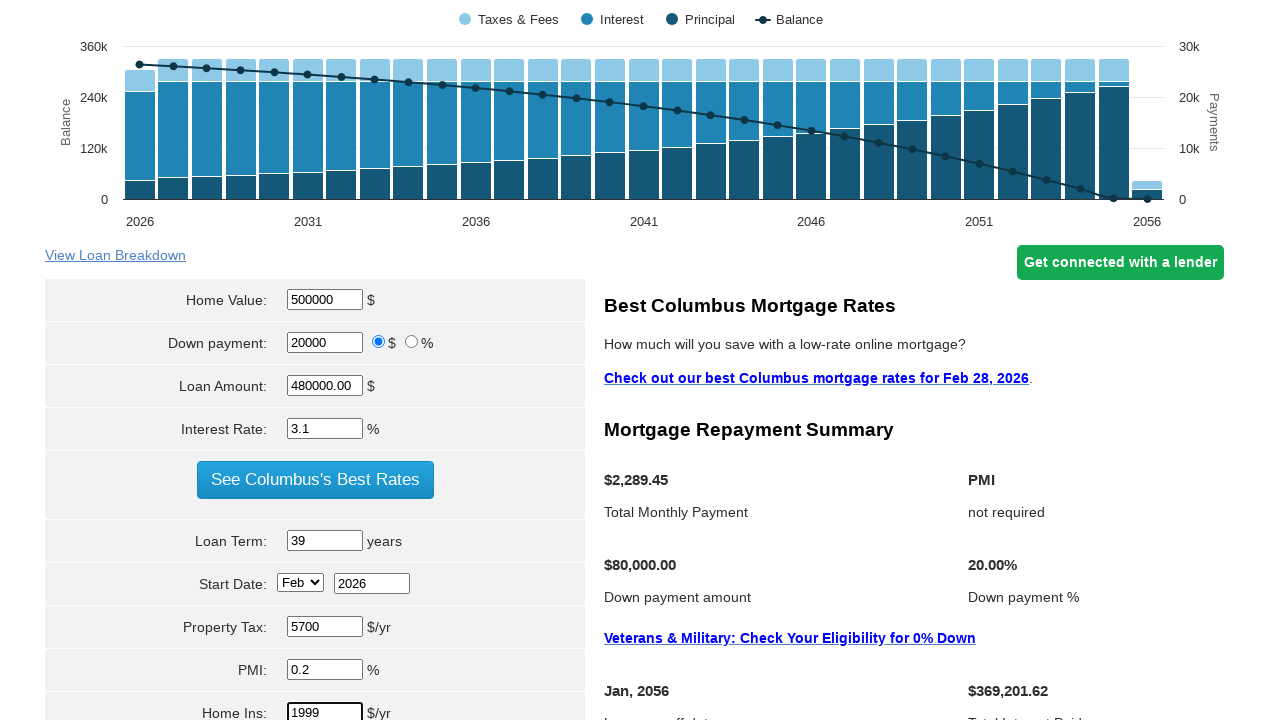

Filled HOA fees field with $400 on #hoa
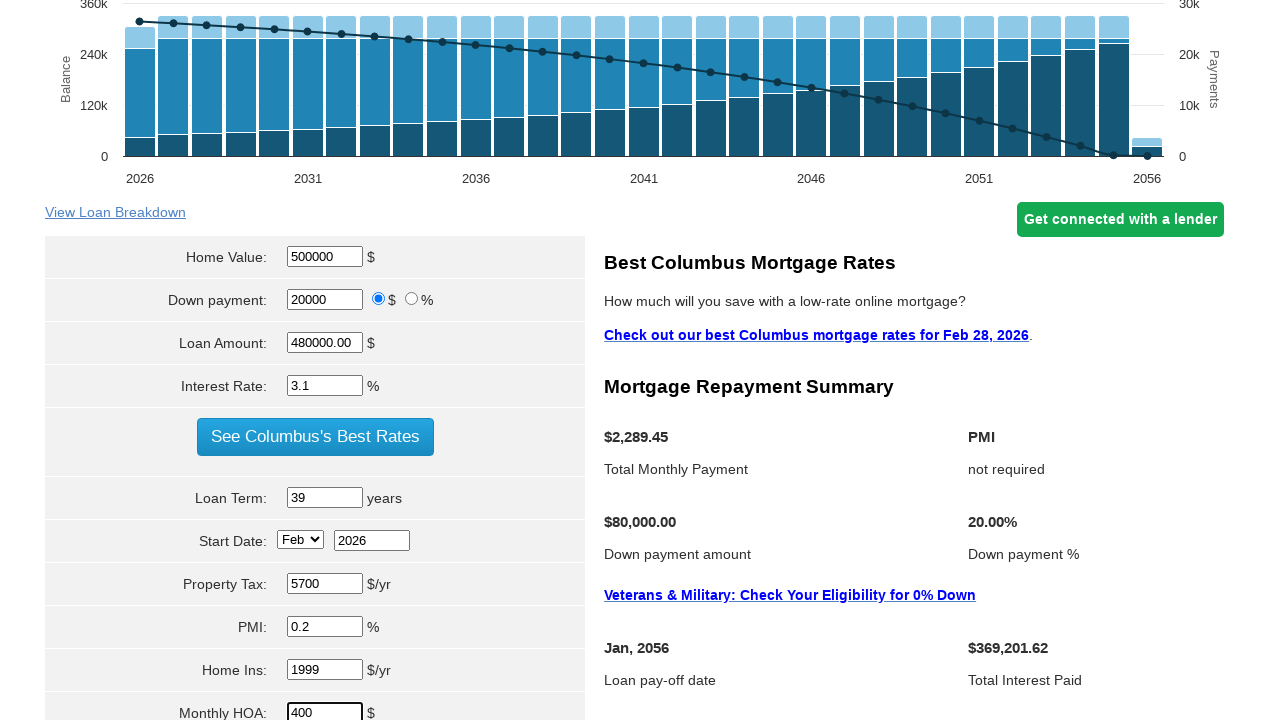

Clicked calculate button to compute mortgage payment at (315, 360) on input[name='cal']
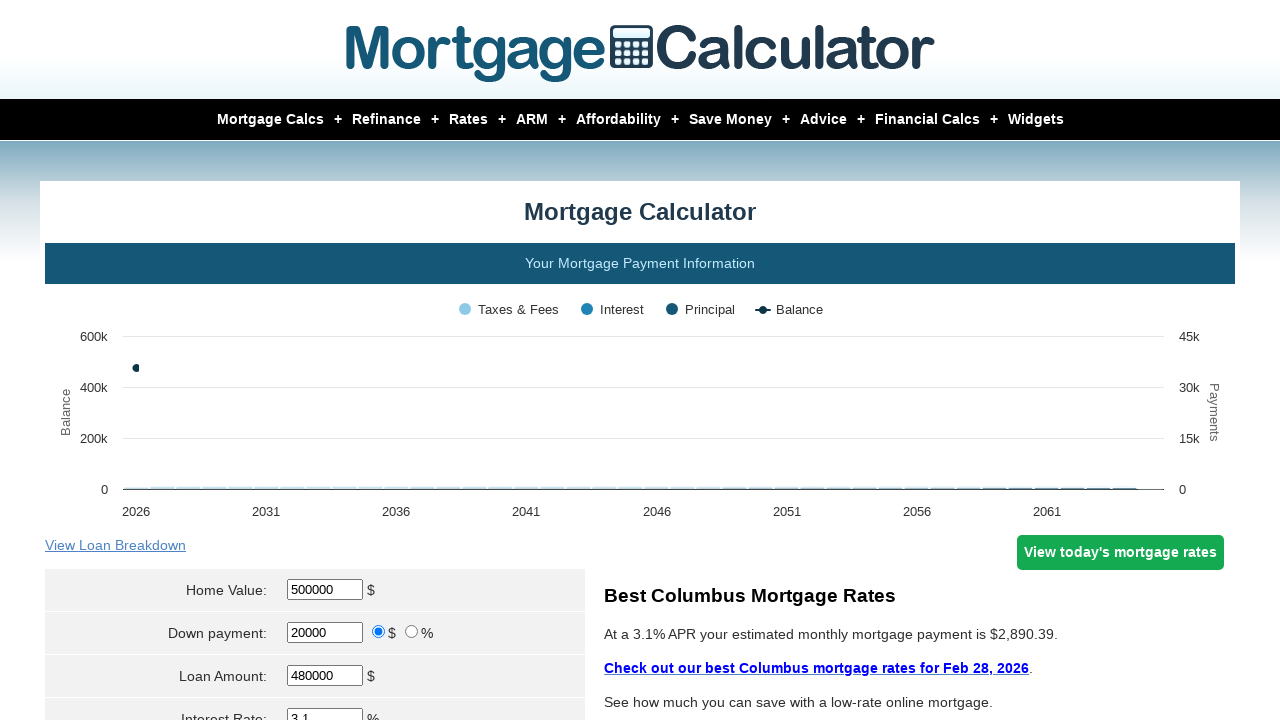

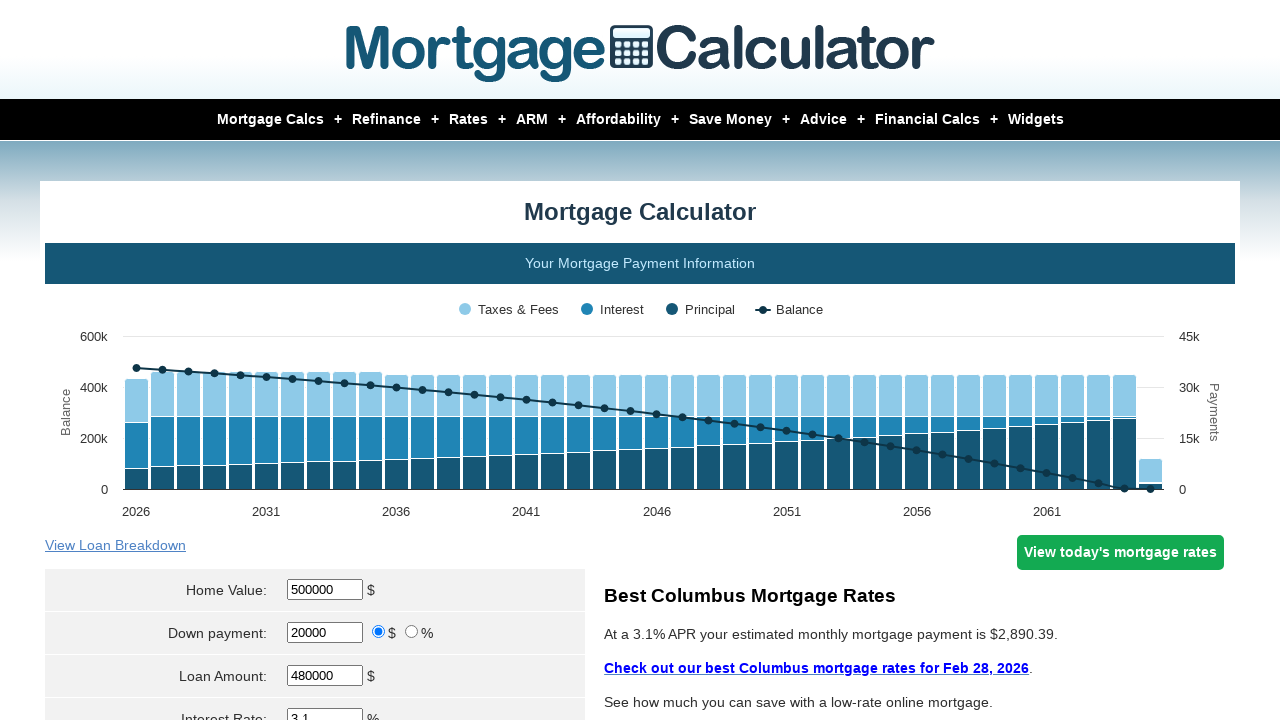